Verifies the current URL matches the expected OrangeHRM login page URL

Starting URL: https://opensource-demo.orangehrmlive.com/web/index.php/auth/login

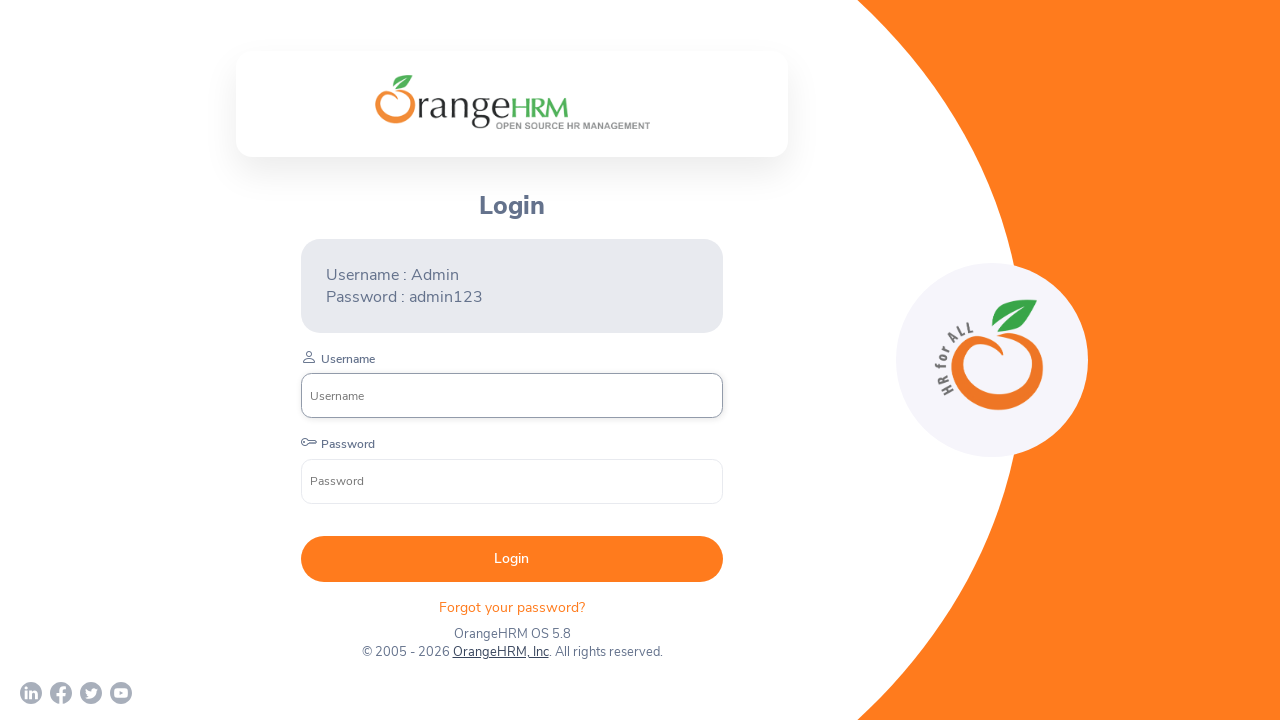

Waited for page to reach domcontentloaded state
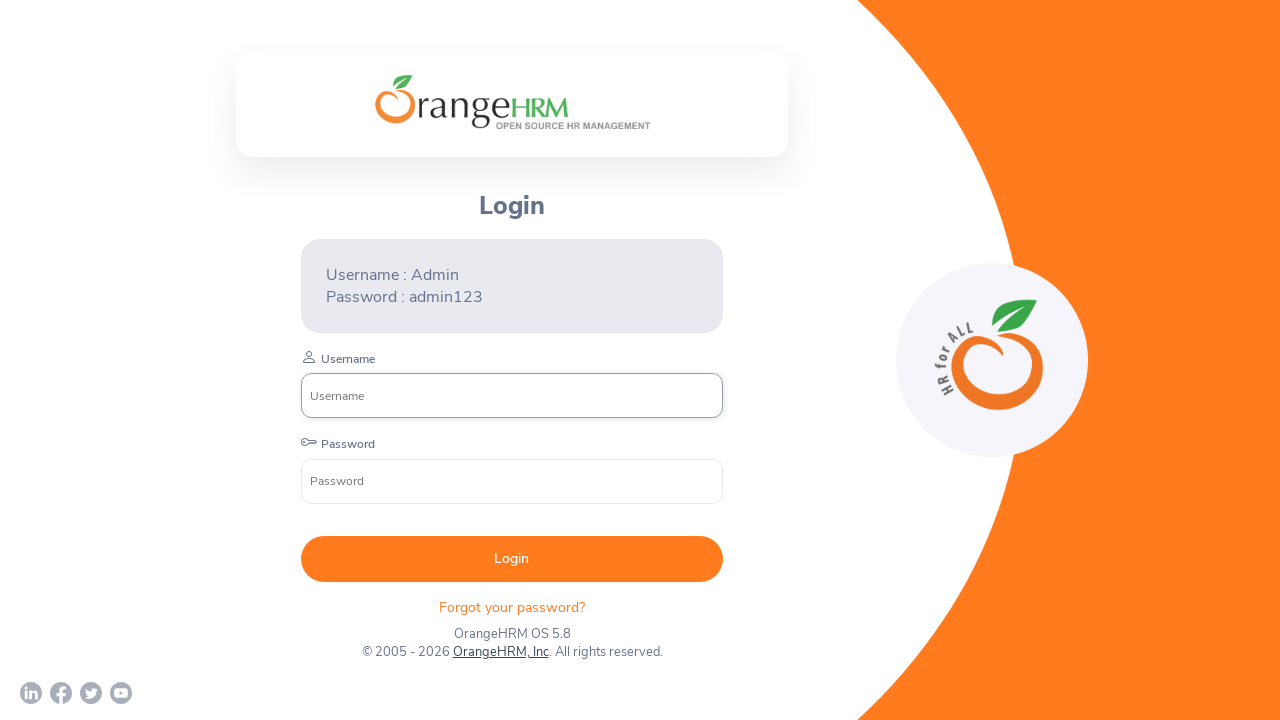

Retrieved current URL from page
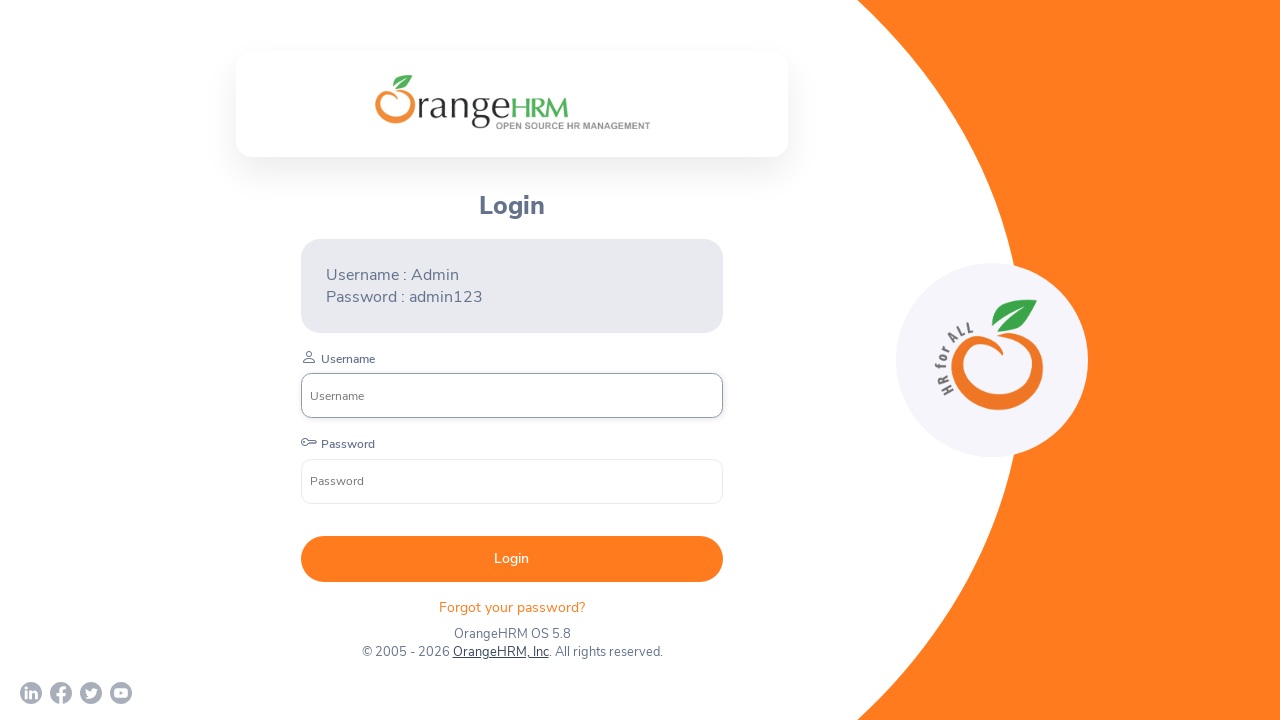

Verified current URL matches expected OrangeHRM login page URL
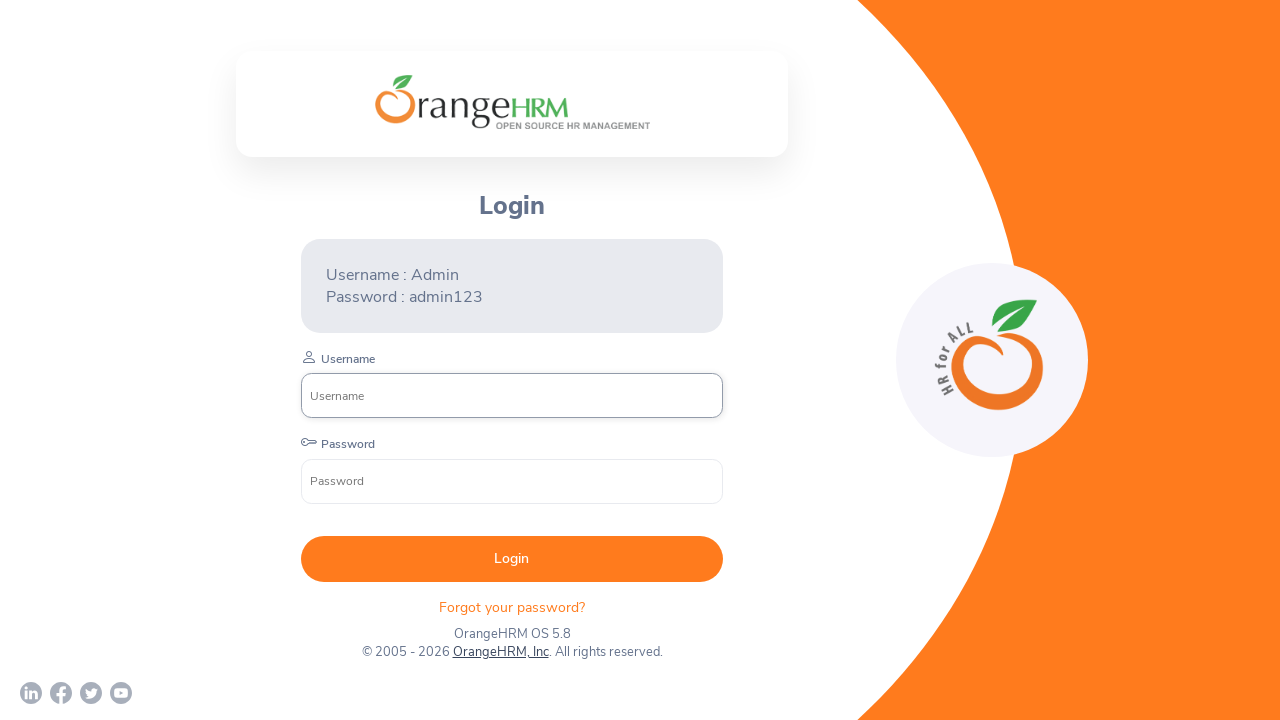

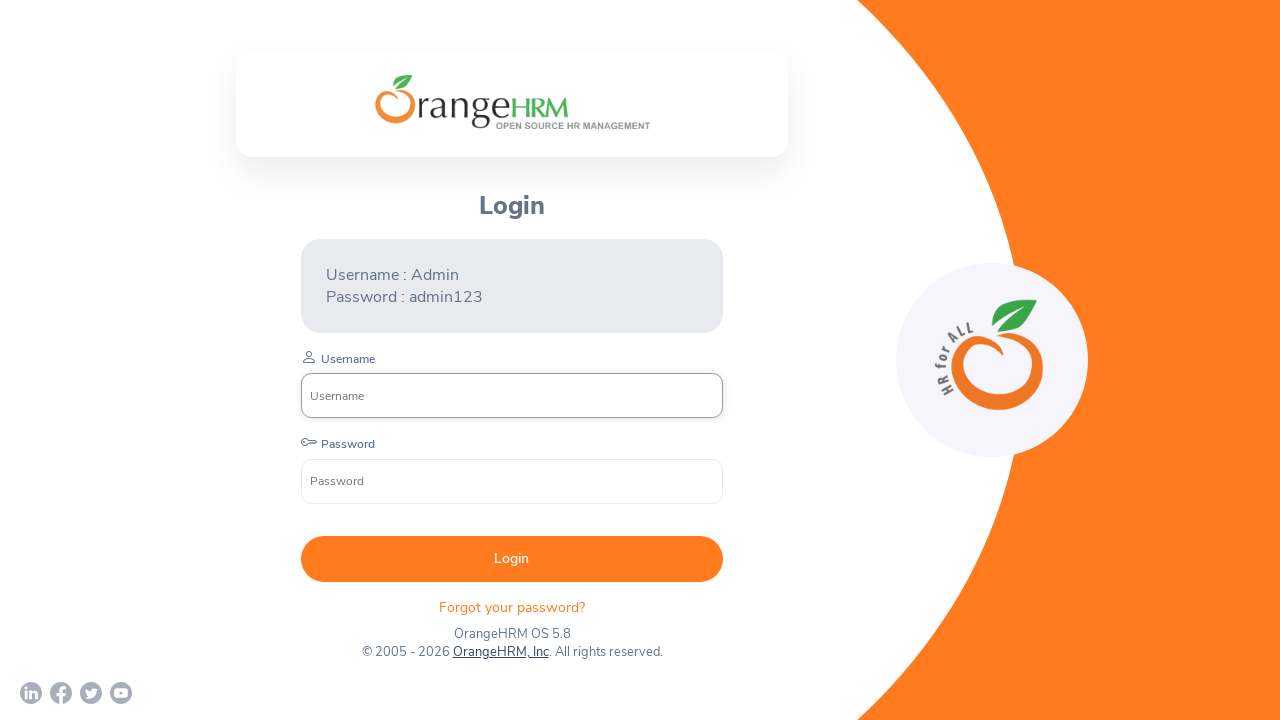